Scrolls down to a specific position on the page using coordinates

Starting URL: https://dgotlieb.github.io/Actions

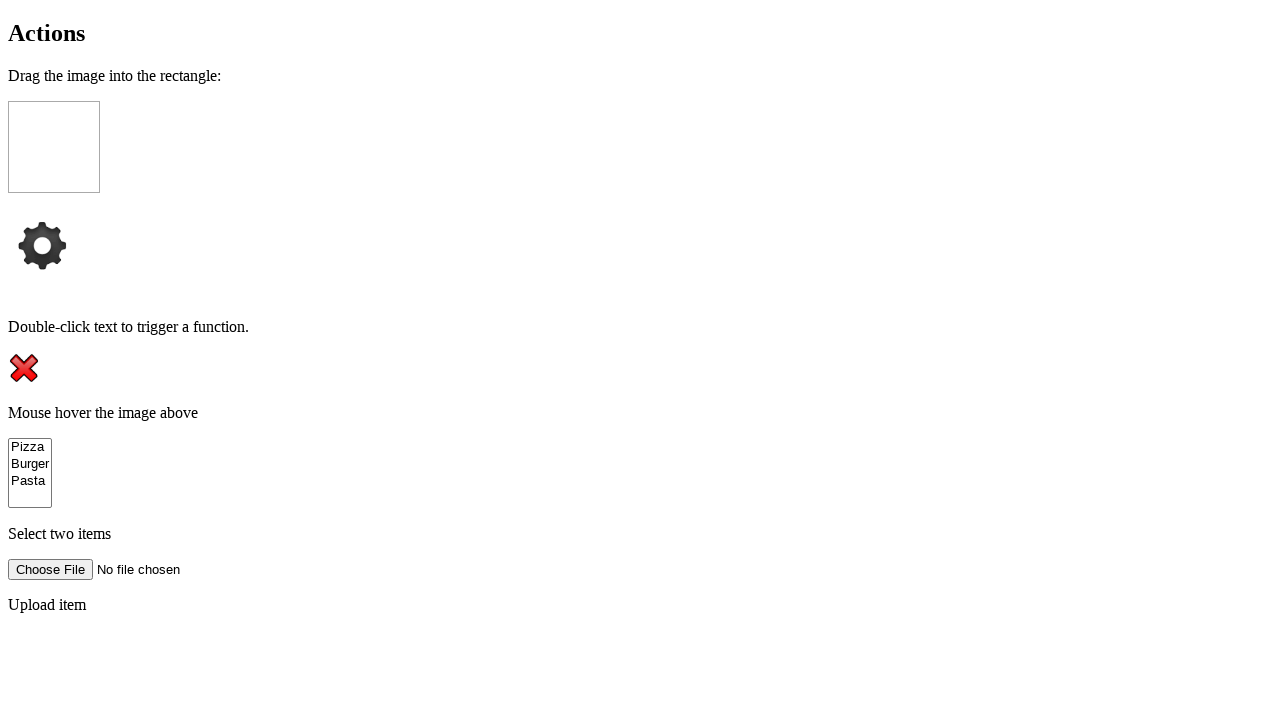

Scrolled down to specific position using coordinates (240, 340)
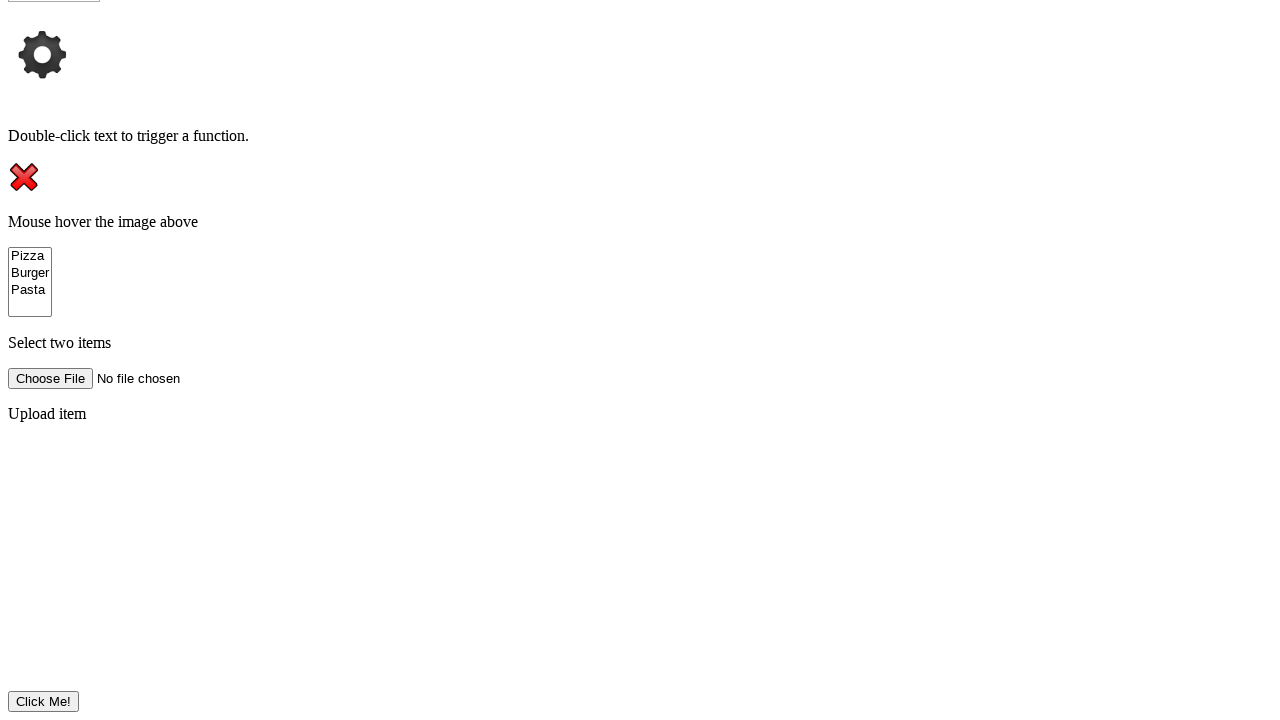

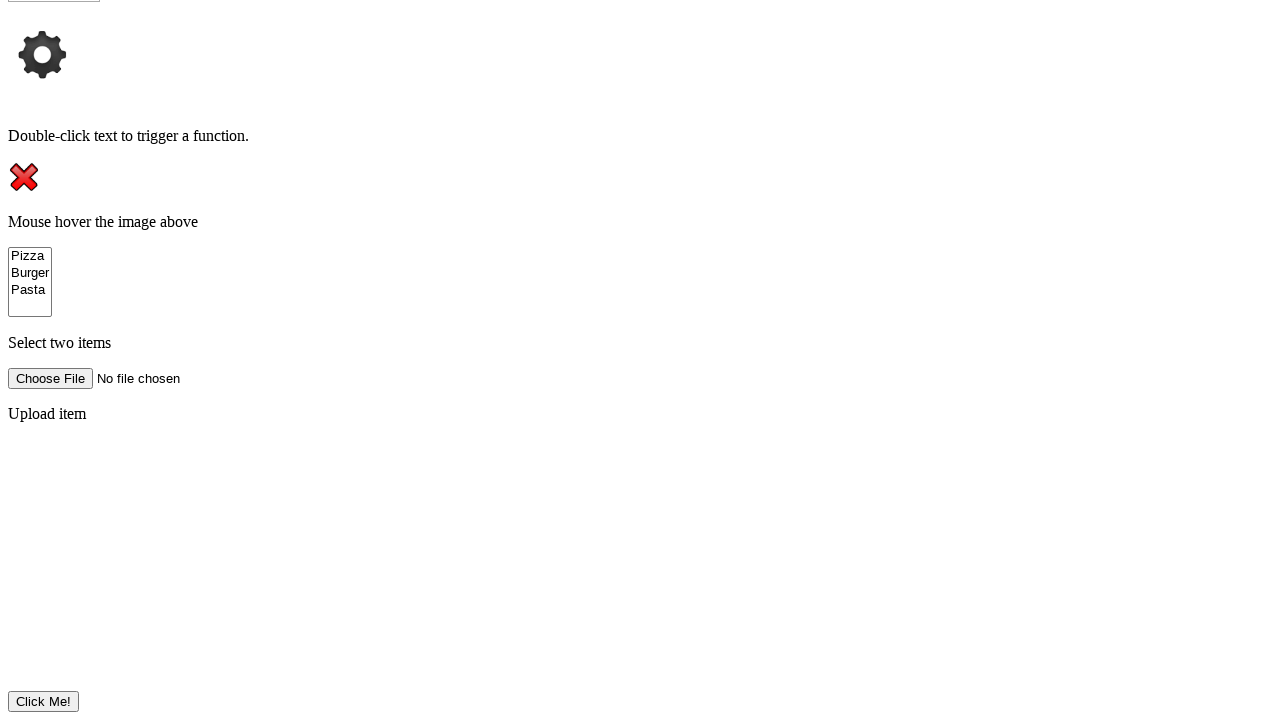